Tests a custom jQuery UI dropdown by selecting different numbers and verifying the selections

Starting URL: http://jqueryui.com/resources/demos/selectmenu/default.html

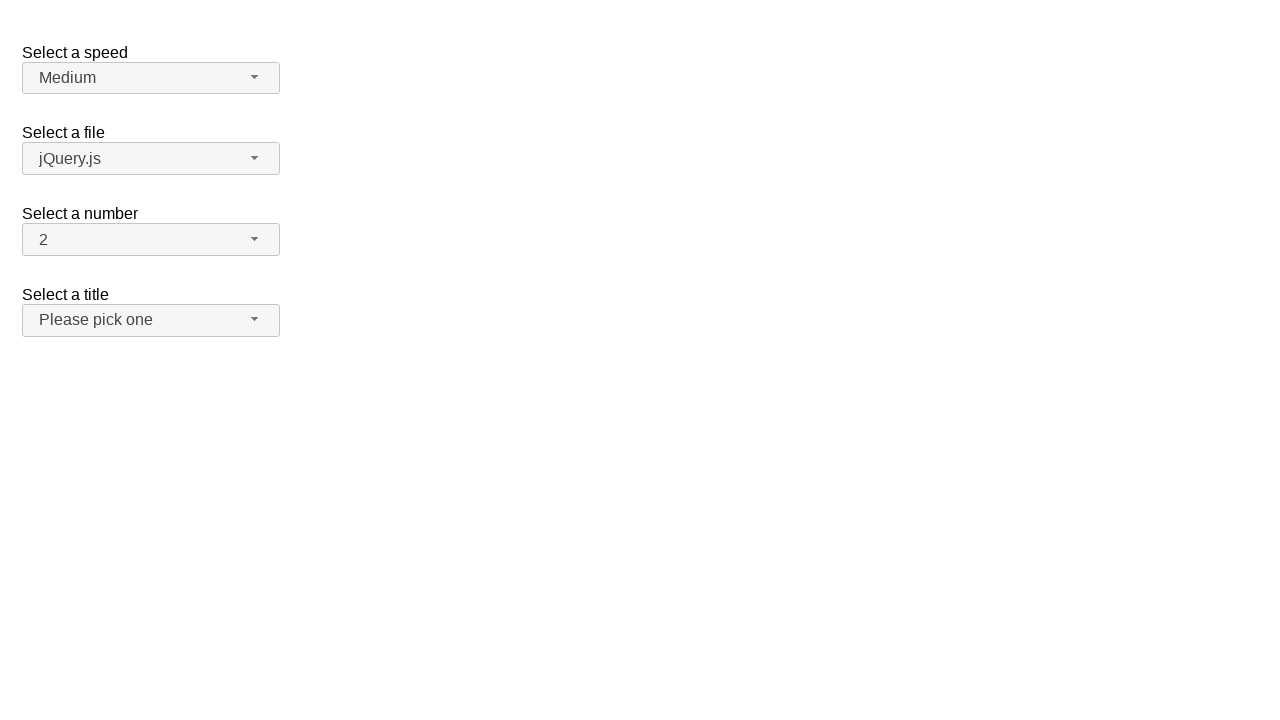

Clicked number dropdown button to open menu at (151, 240) on span#number-button
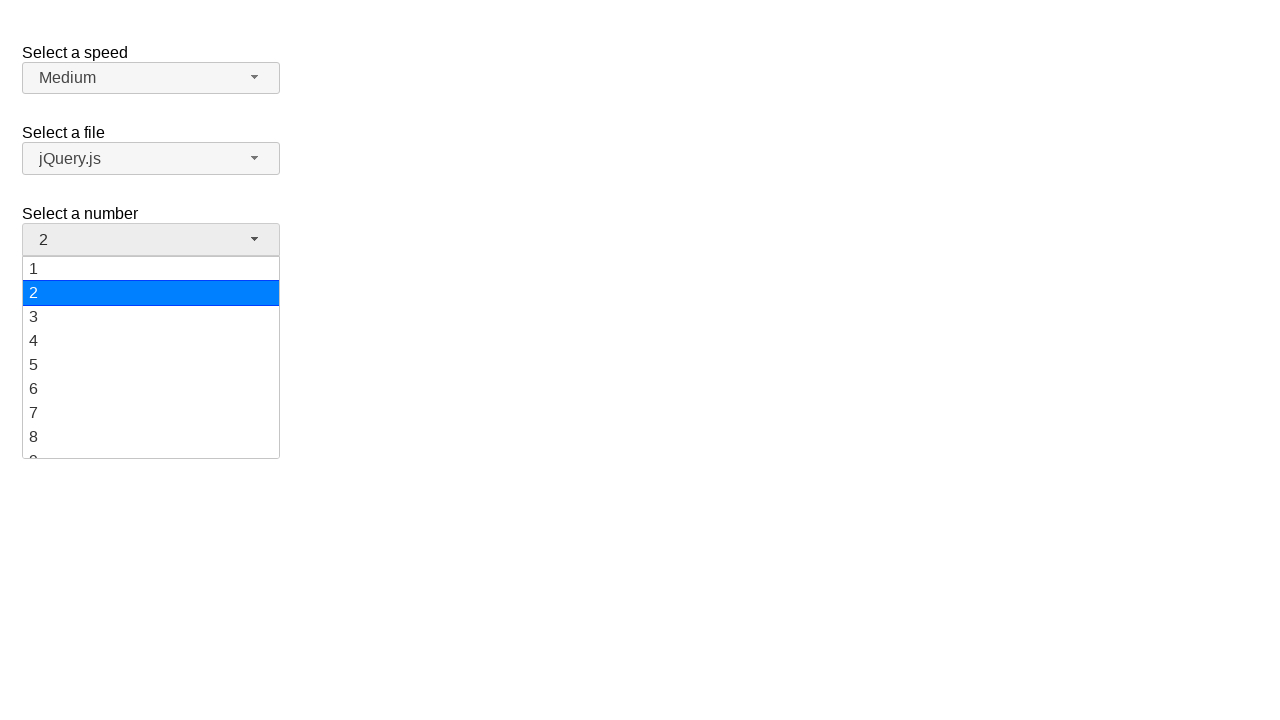

Selected option 19 from dropdown menu at (151, 445) on xpath=//ul[@id='number-menu']//li[@class='ui-menu-item']/div[text()='19']
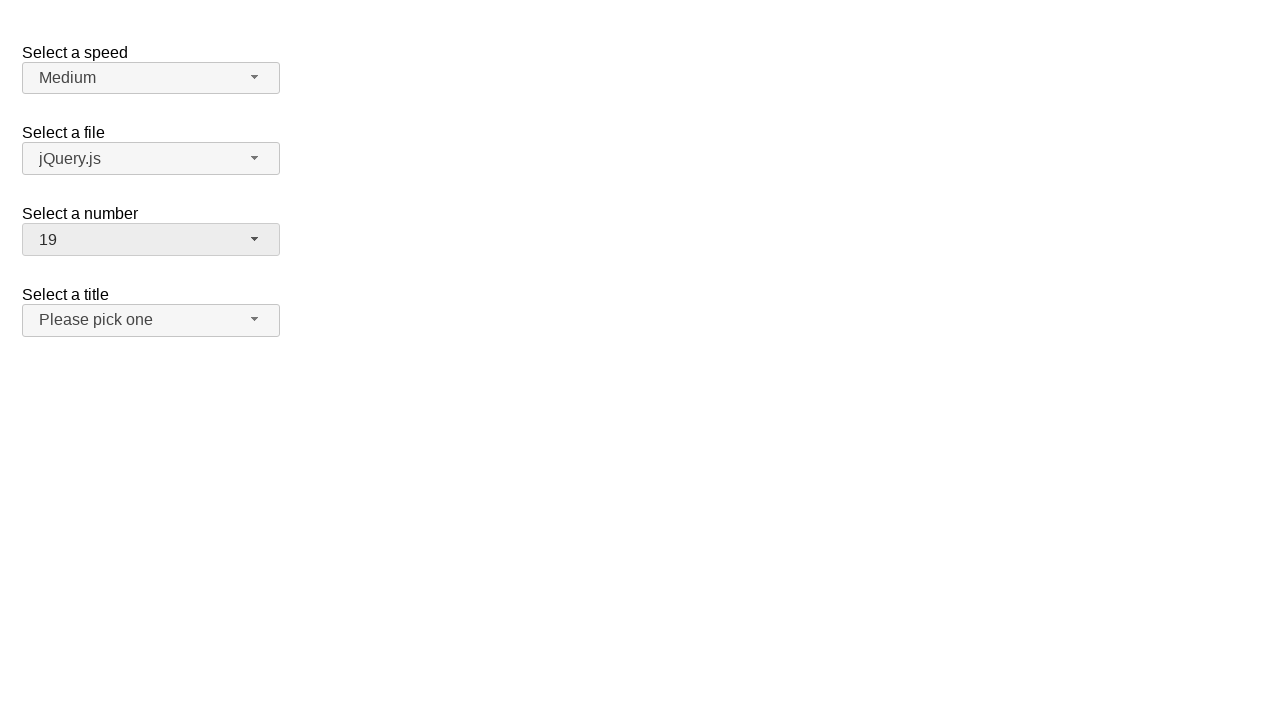

Verified that dropdown displays selected value 19
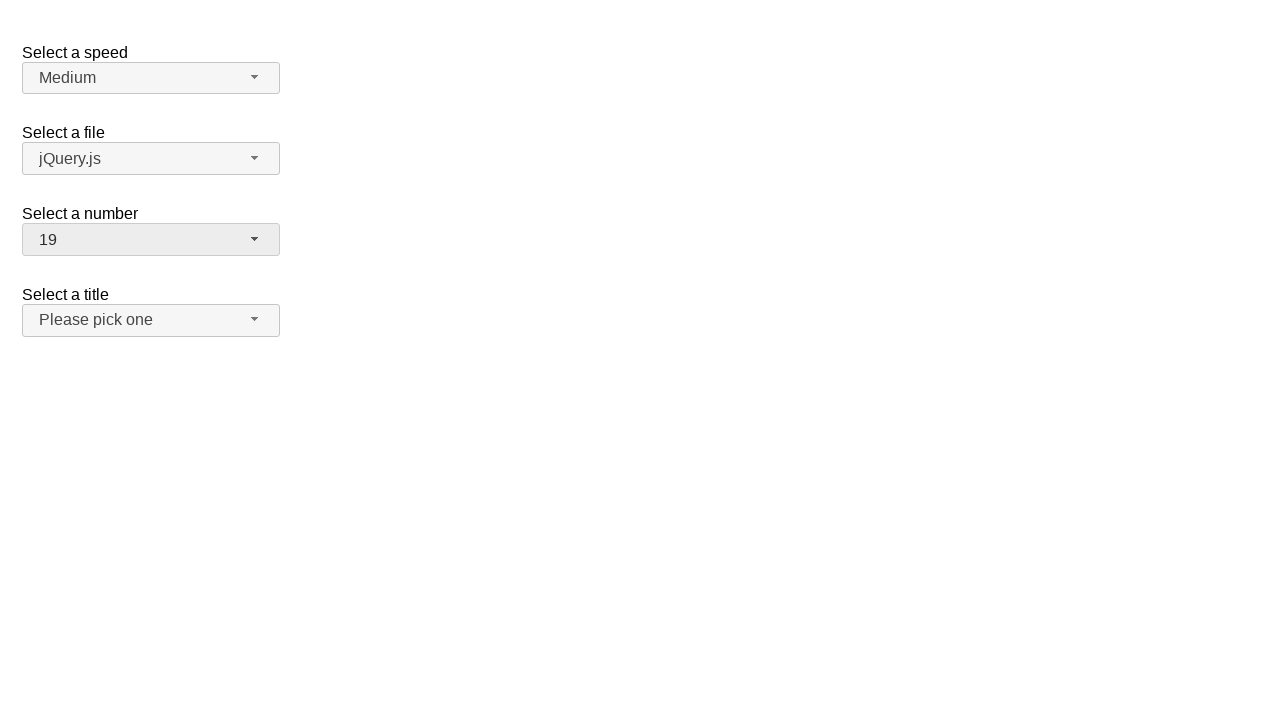

Clicked number dropdown button to open menu at (151, 240) on span#number-button
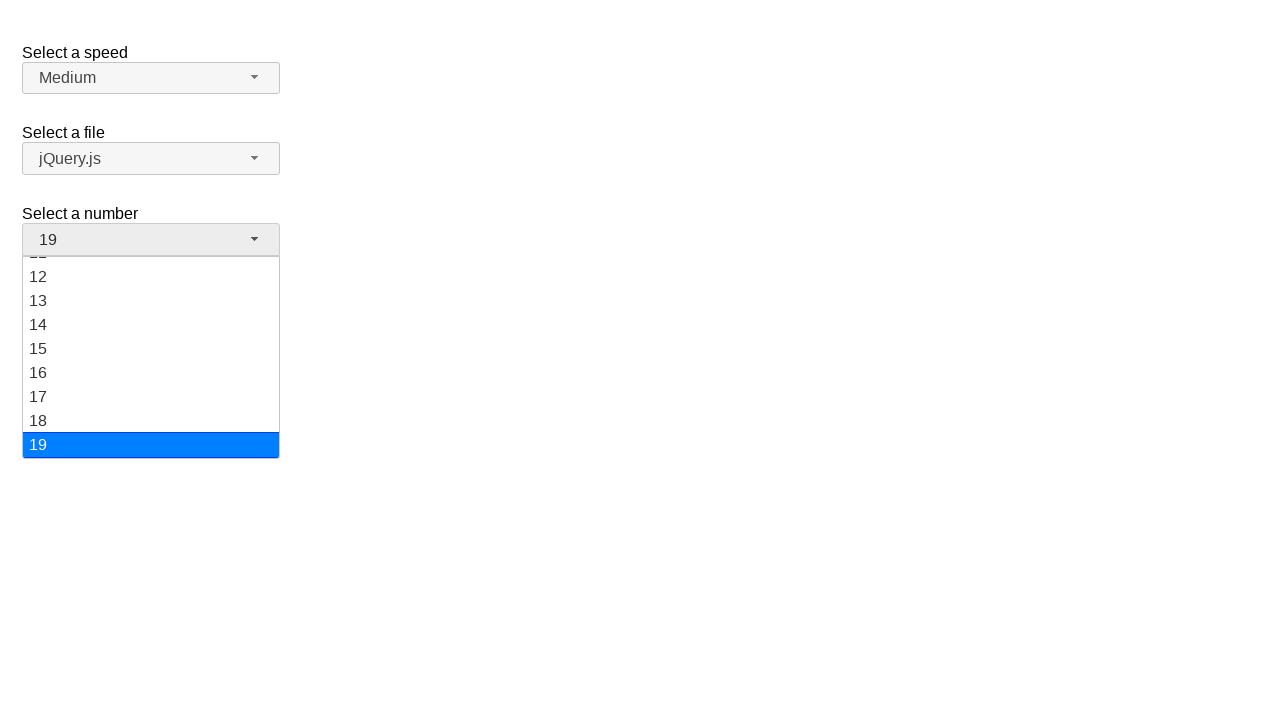

Selected option 1 from dropdown menu at (151, 269) on xpath=//ul[@id='number-menu']//li[@class='ui-menu-item']/div[text()='1']
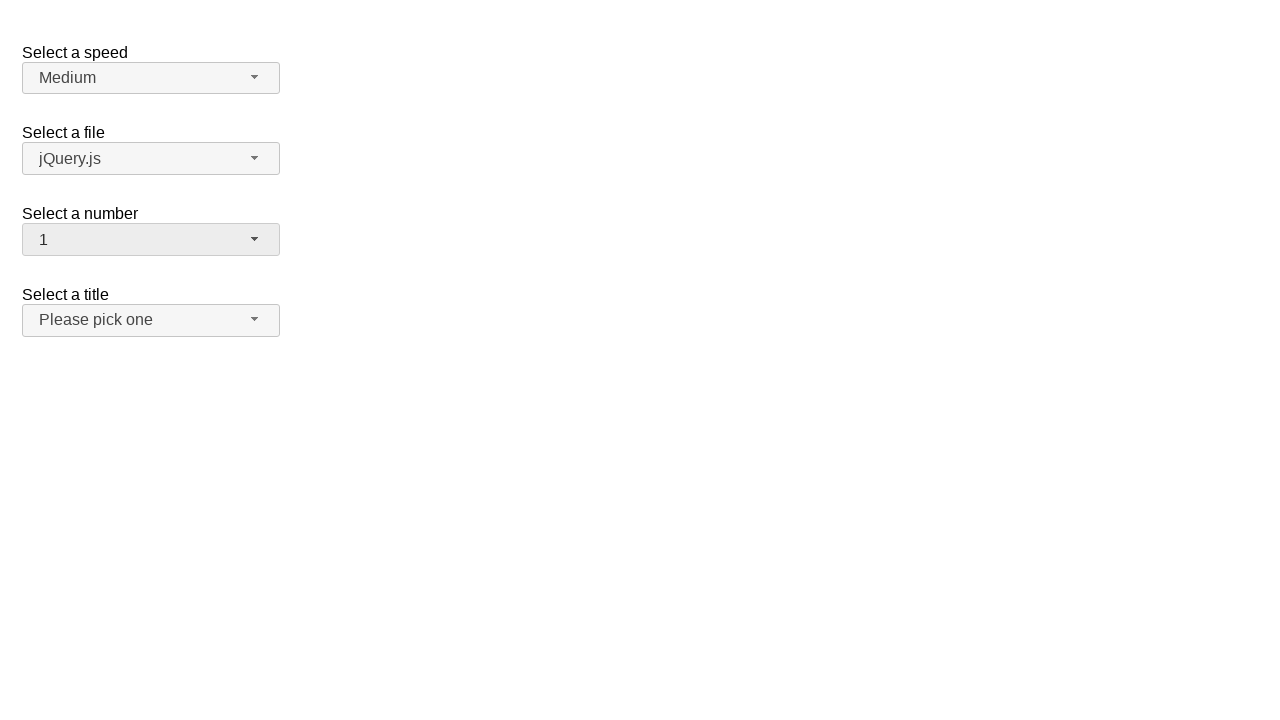

Verified that dropdown displays selected value 1
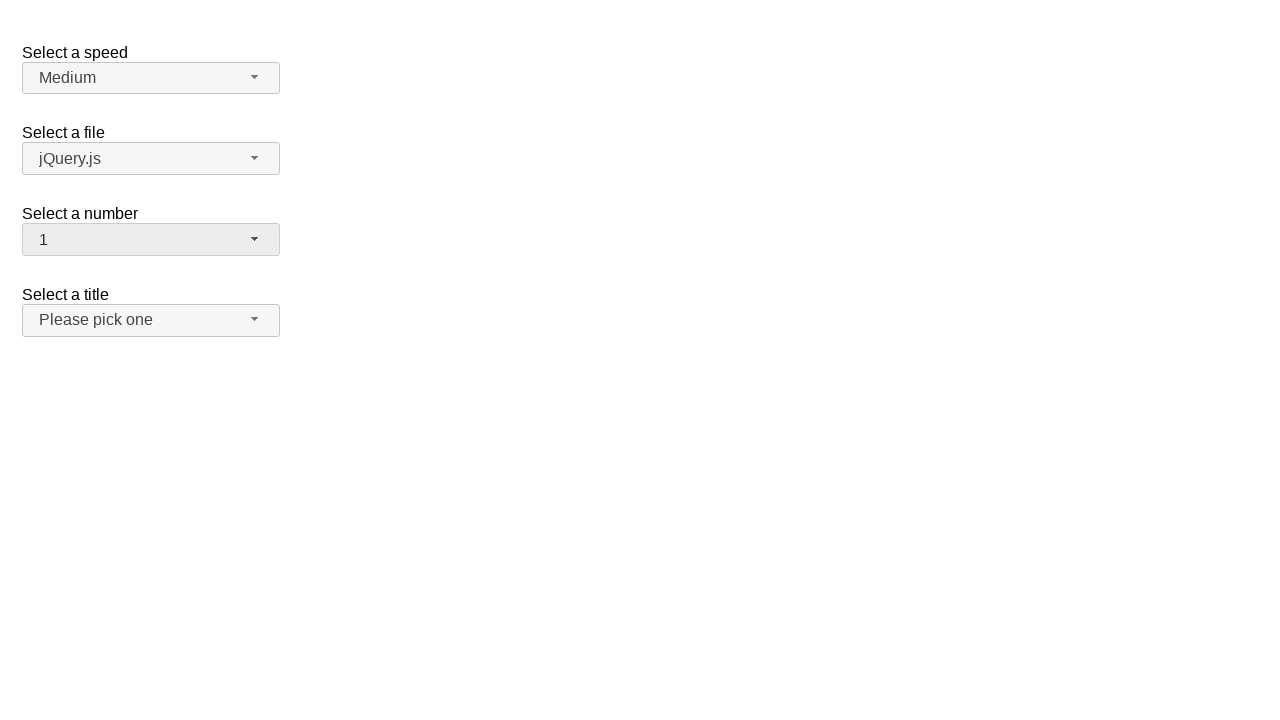

Clicked number dropdown button to open menu at (151, 240) on span#number-button
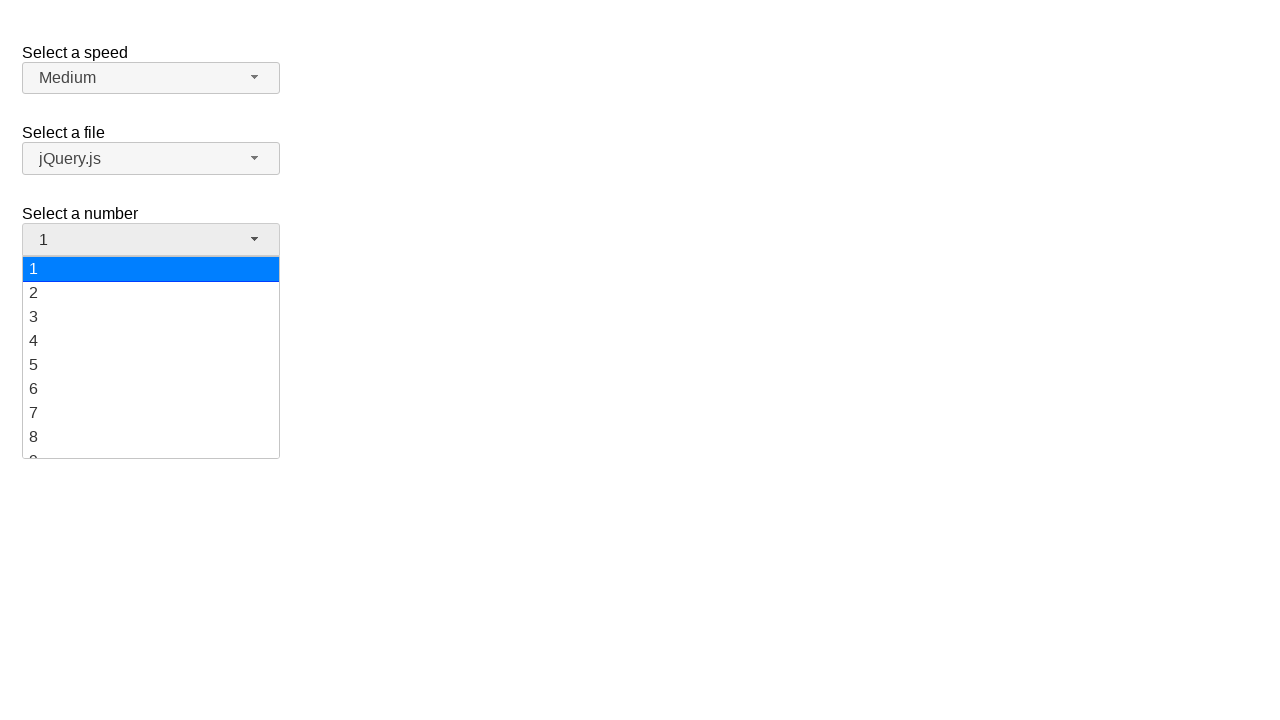

Selected option 13 from dropdown menu at (151, 357) on xpath=//ul[@id='number-menu']//li[@class='ui-menu-item']/div[text()='13']
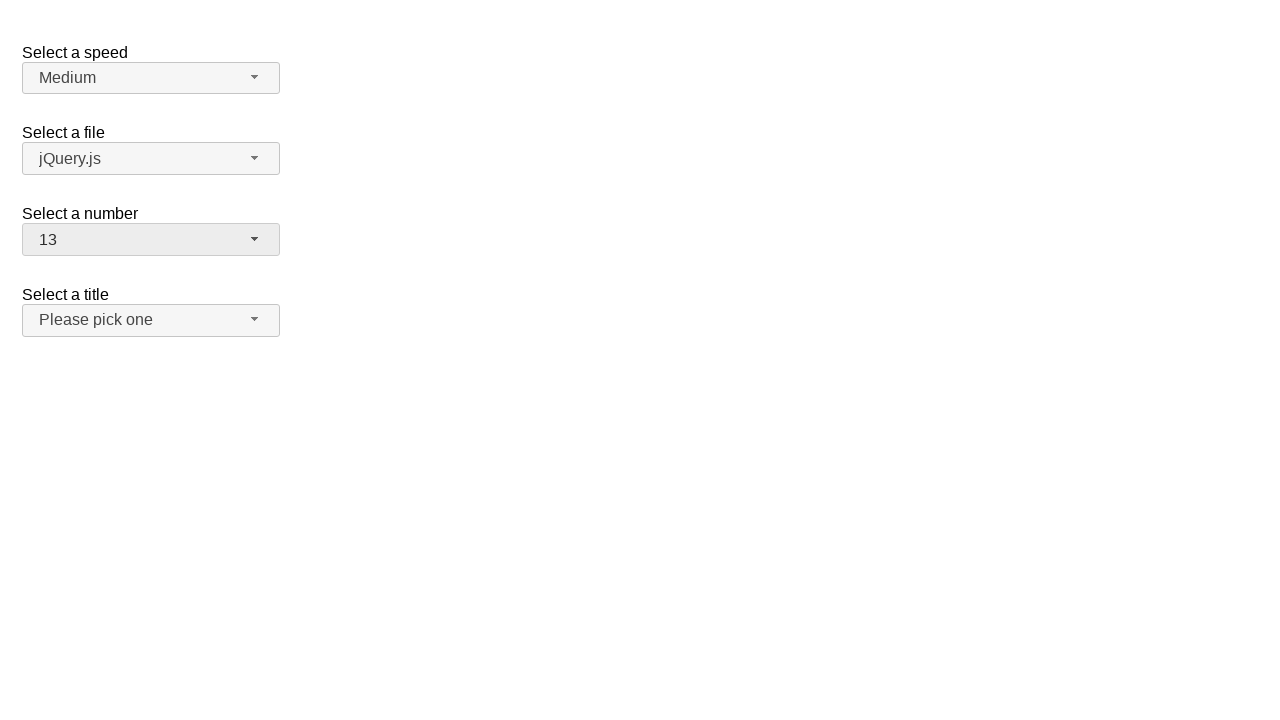

Verified that dropdown displays selected value 13
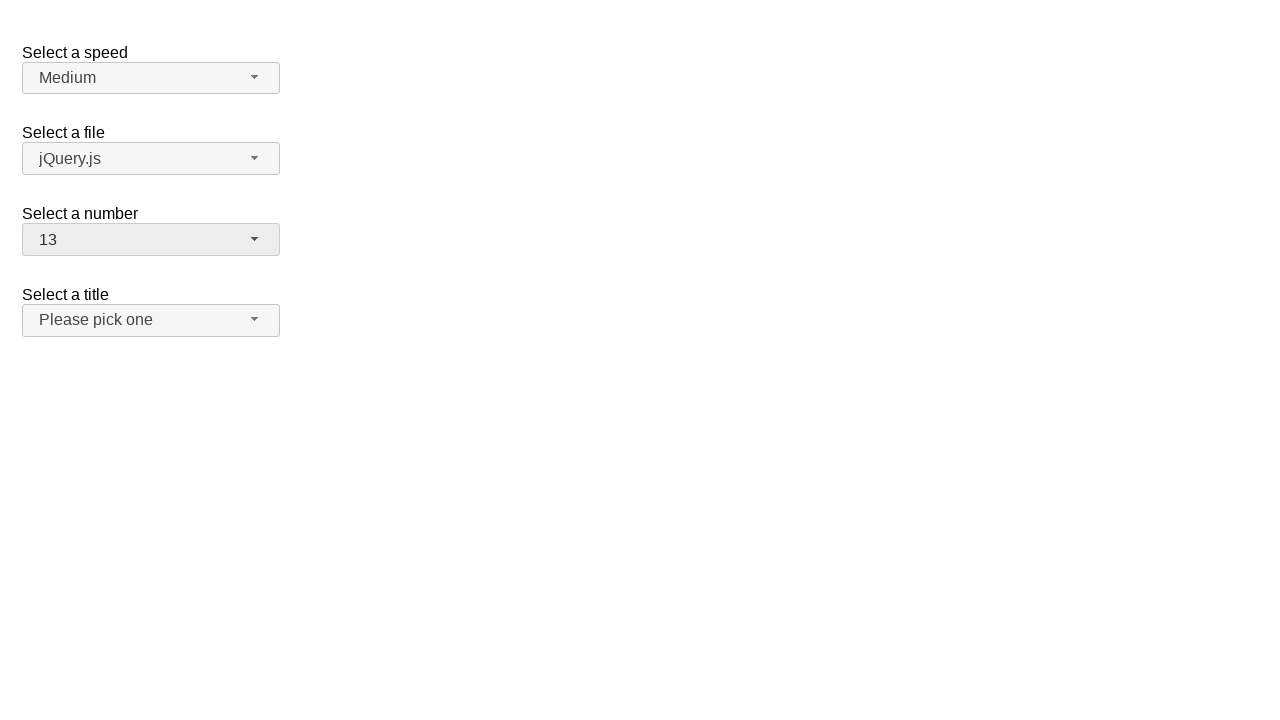

Clicked number dropdown button to open menu at (151, 240) on span#number-button
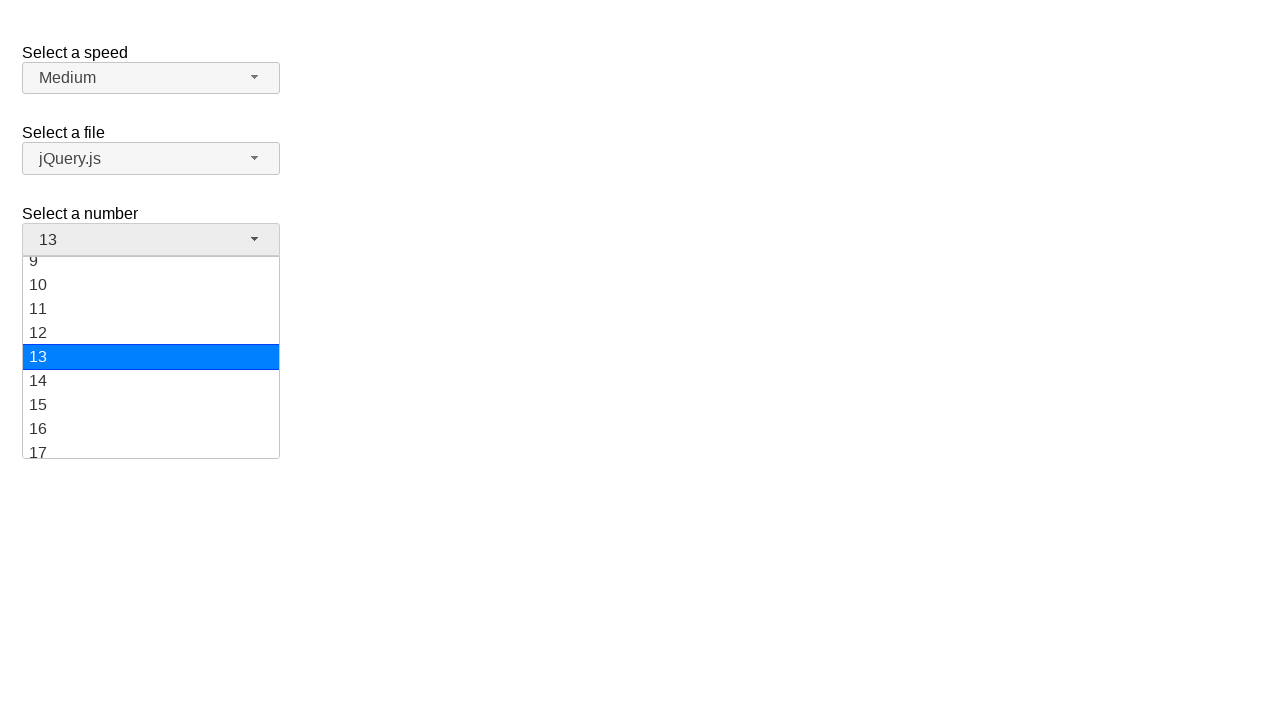

Selected option 2 from dropdown menu at (151, 293) on xpath=//ul[@id='number-menu']//li[@class='ui-menu-item']/div[text()='2']
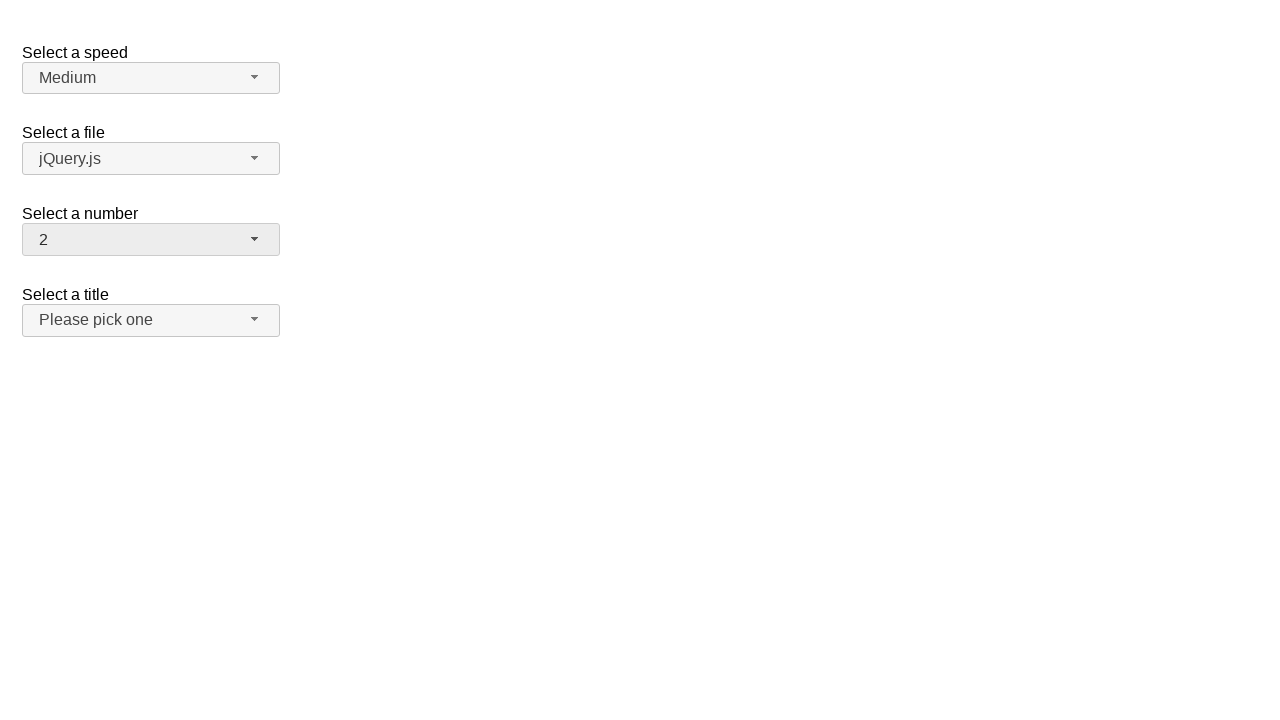

Verified that dropdown displays selected value 2
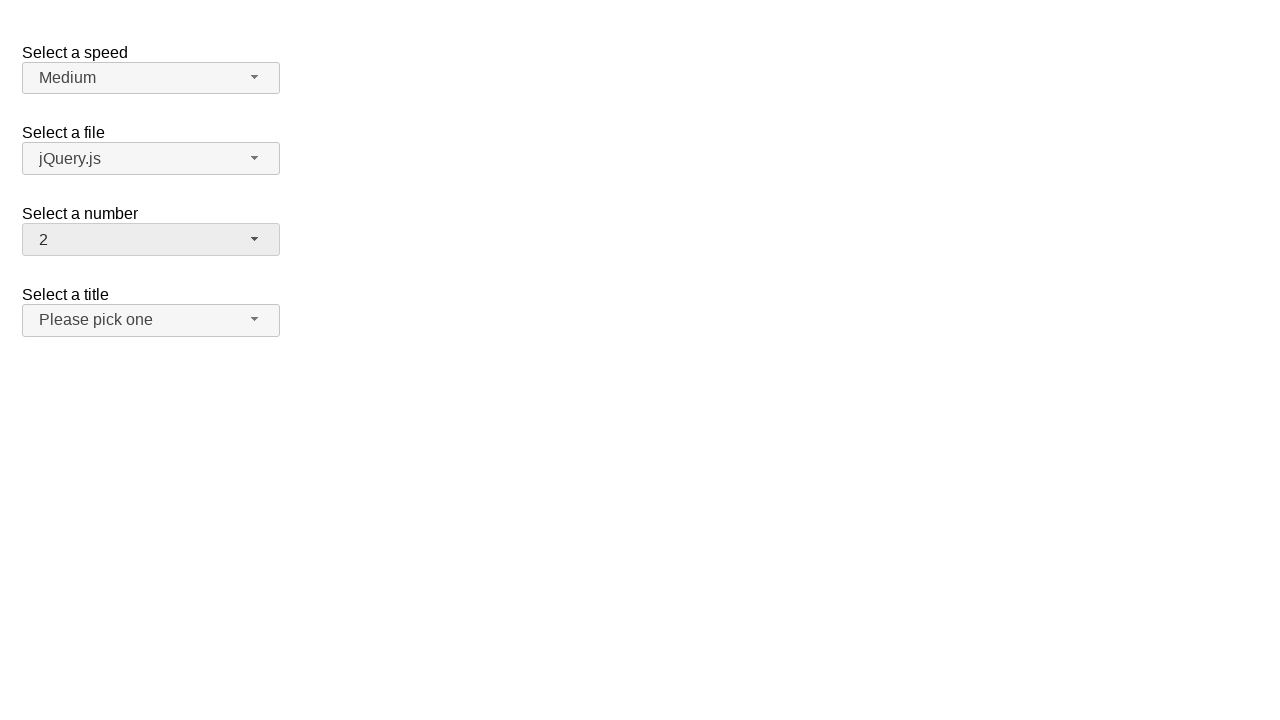

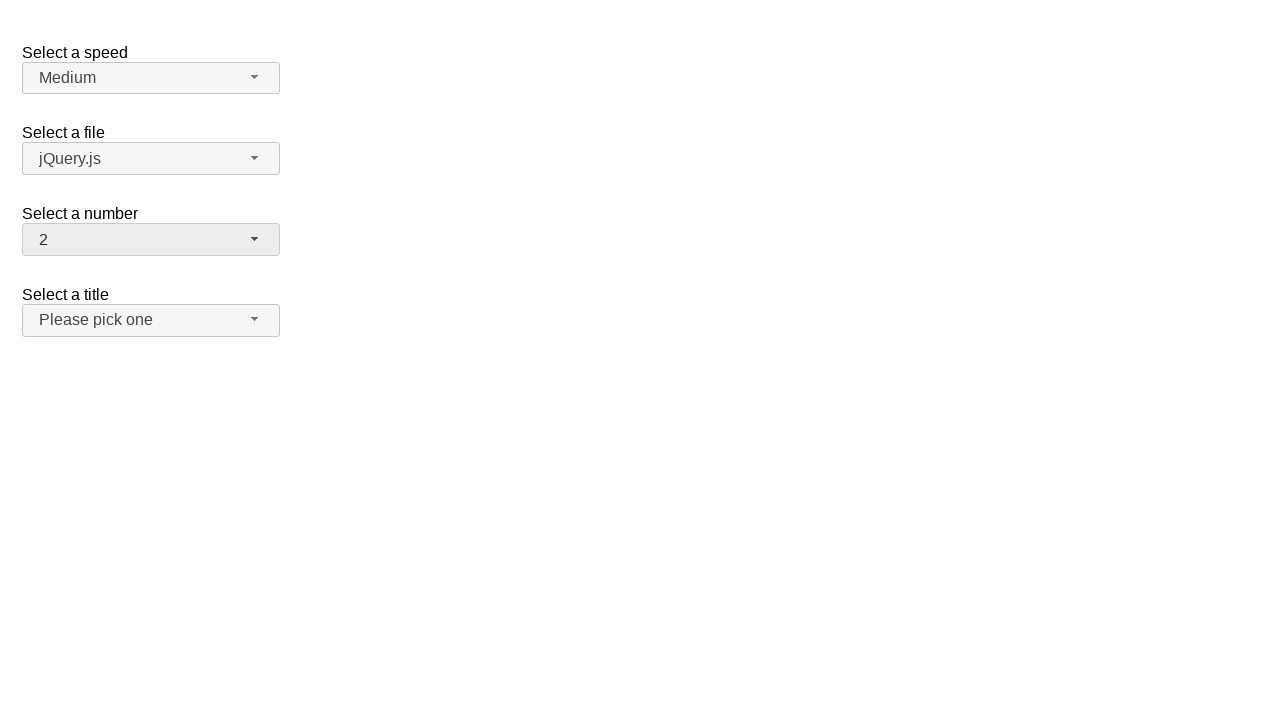